Tests JavaScript alert handling by clicking buttons that trigger different types of alerts (simple alert, confirm dialog, and prompt dialog) and interacting with them by accepting or dismissing

Starting URL: https://selenium08.blogspot.com/2019/07/alert-test.html

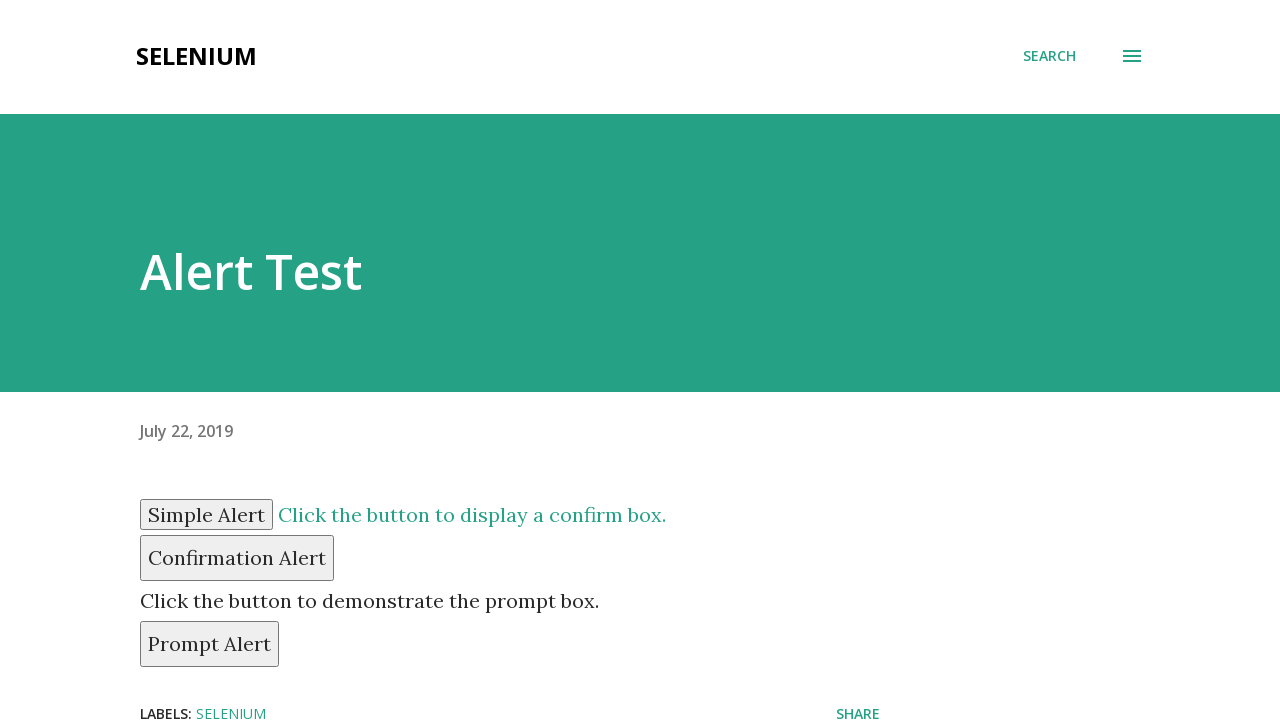

Navigated to alert test page
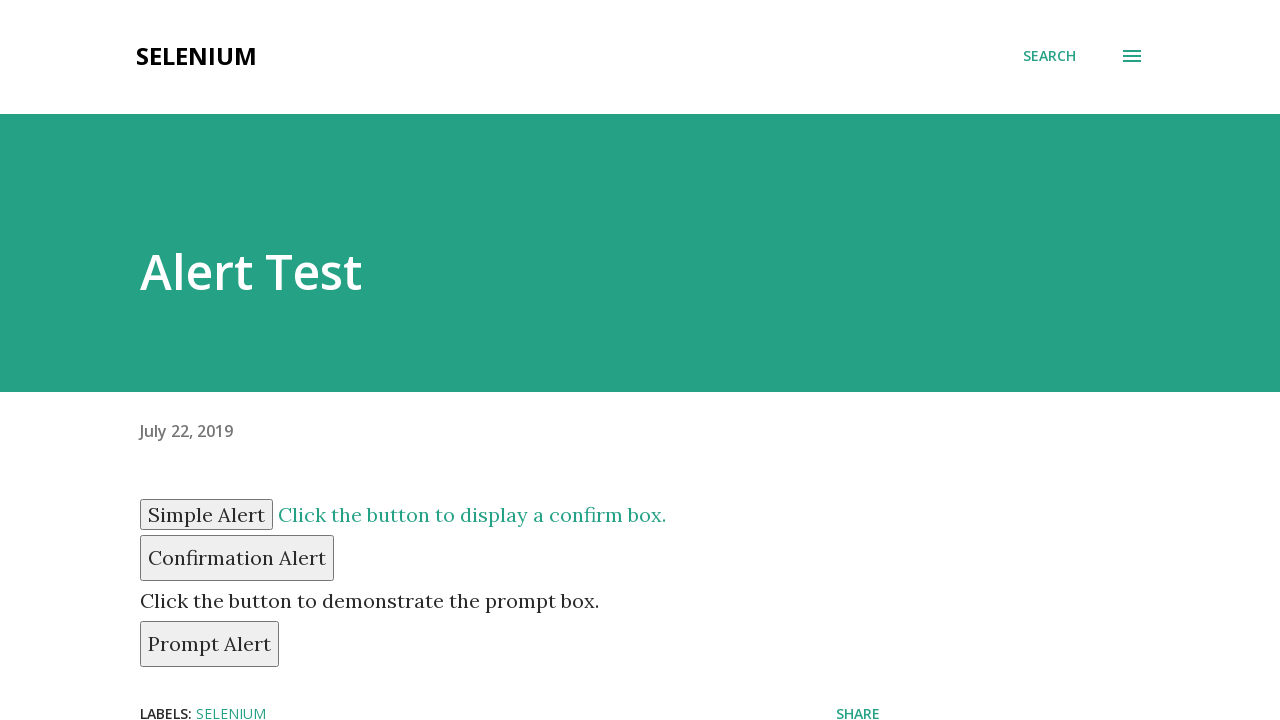

Clicked simple alert button at (206, 514) on input#simple
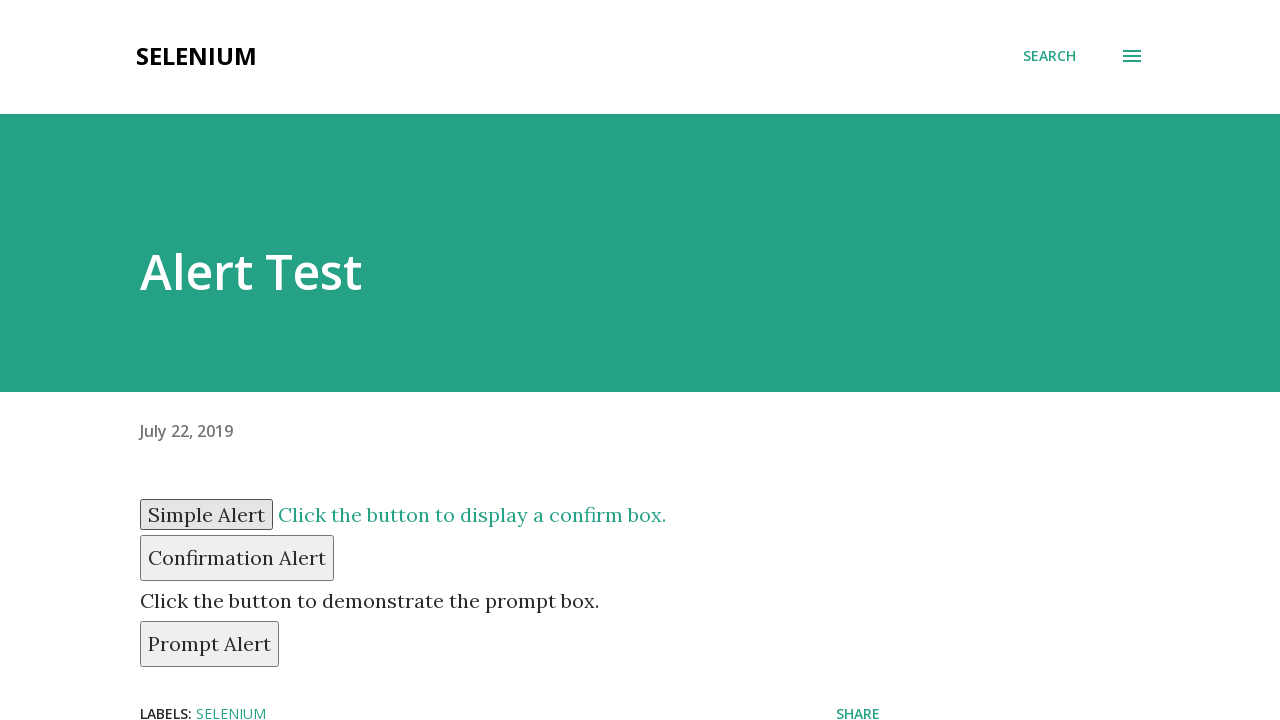

Set up dialog handler to accept alerts
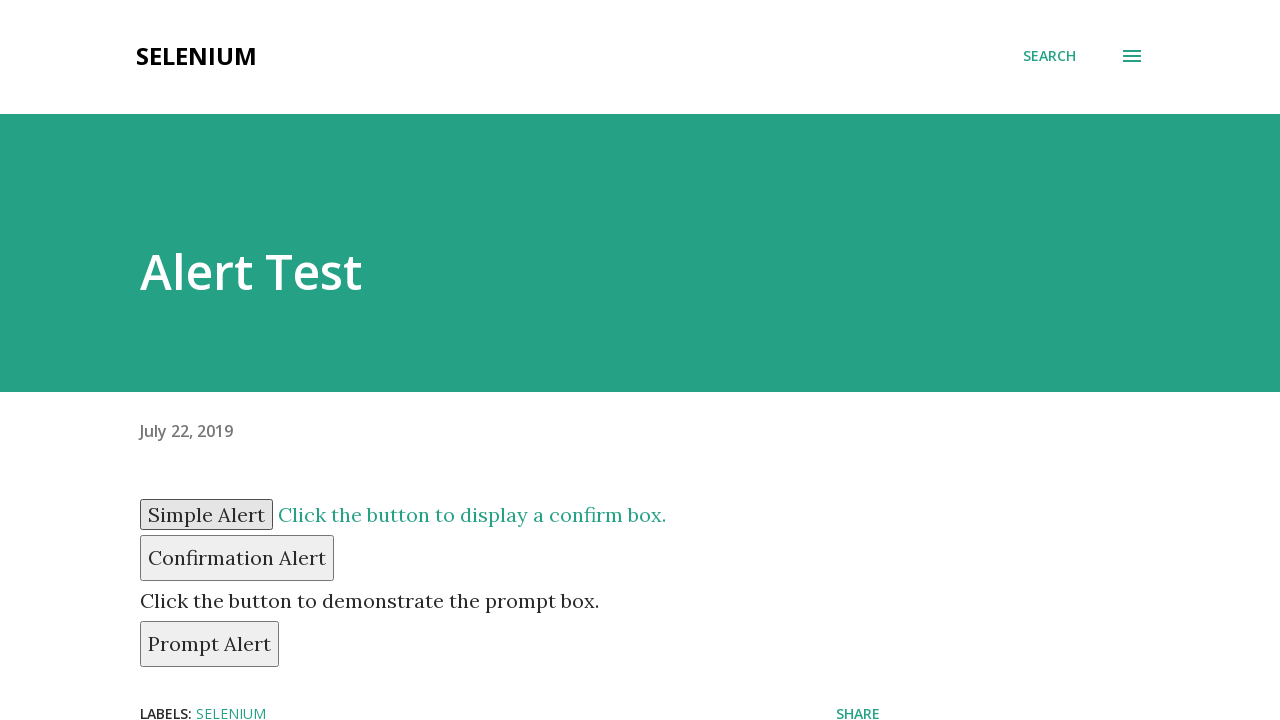

Waited for simple alert to be handled
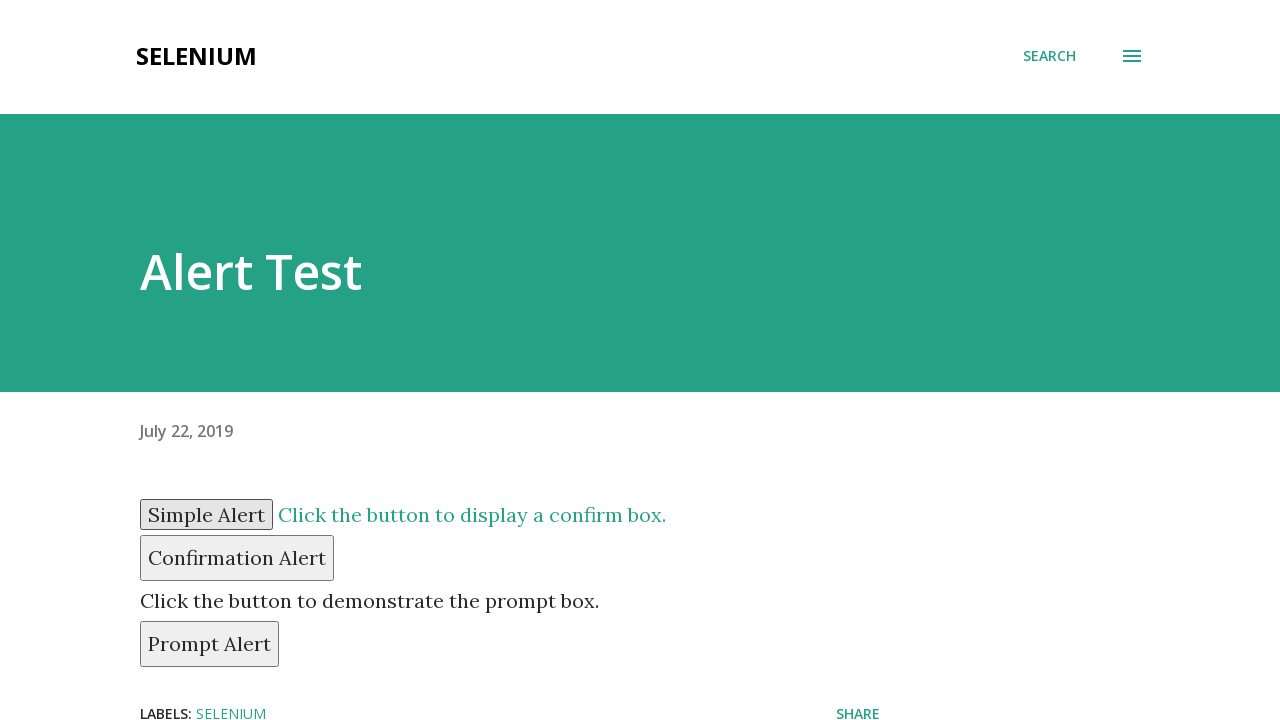

Clicked confirm dialog button at (237, 558) on button#confirm
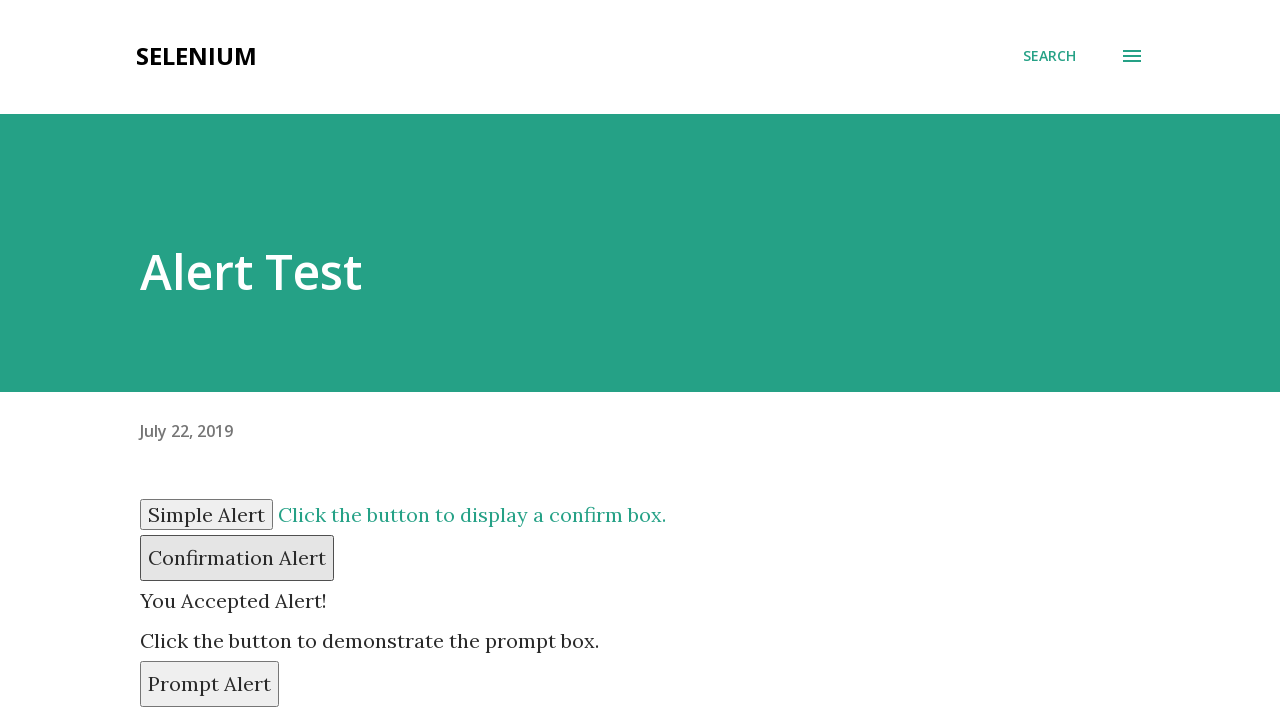

Set up dialog handler to dismiss confirm dialog
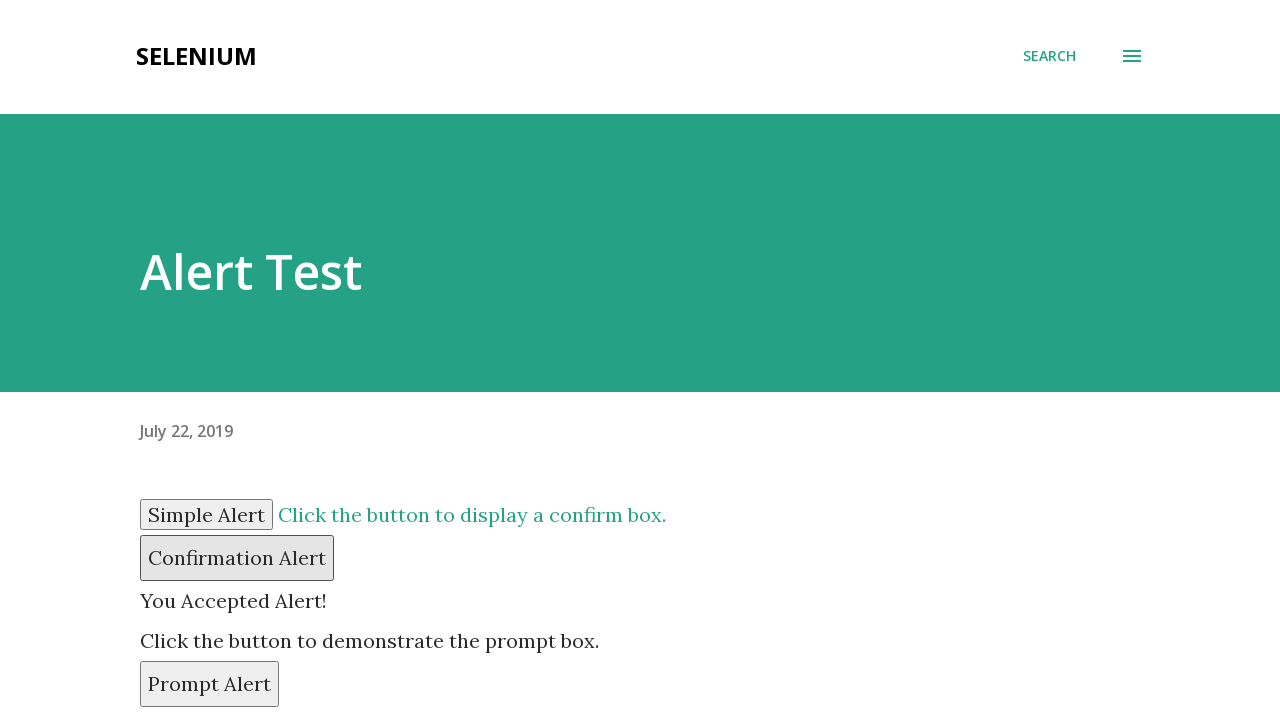

Waited for confirm dialog to be dismissed
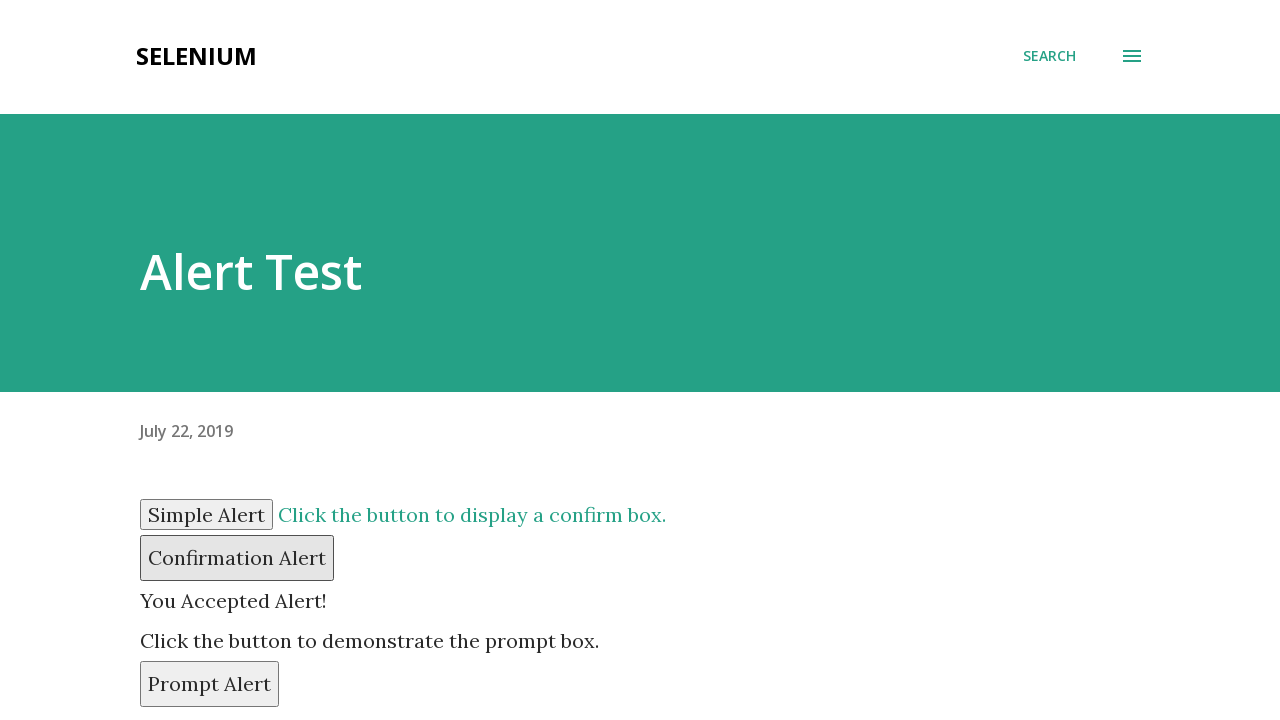

Clicked prompt dialog button at (210, 684) on button#prompt
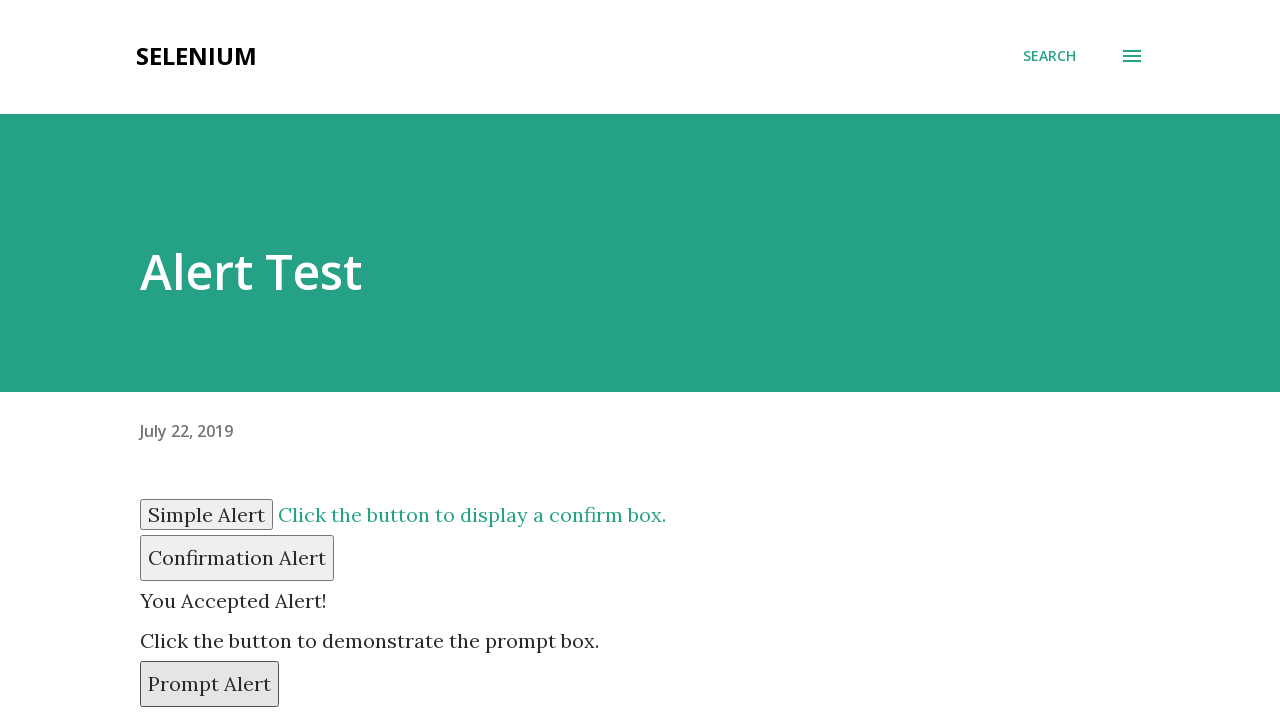

Set up dialog handler to dismiss prompt dialog
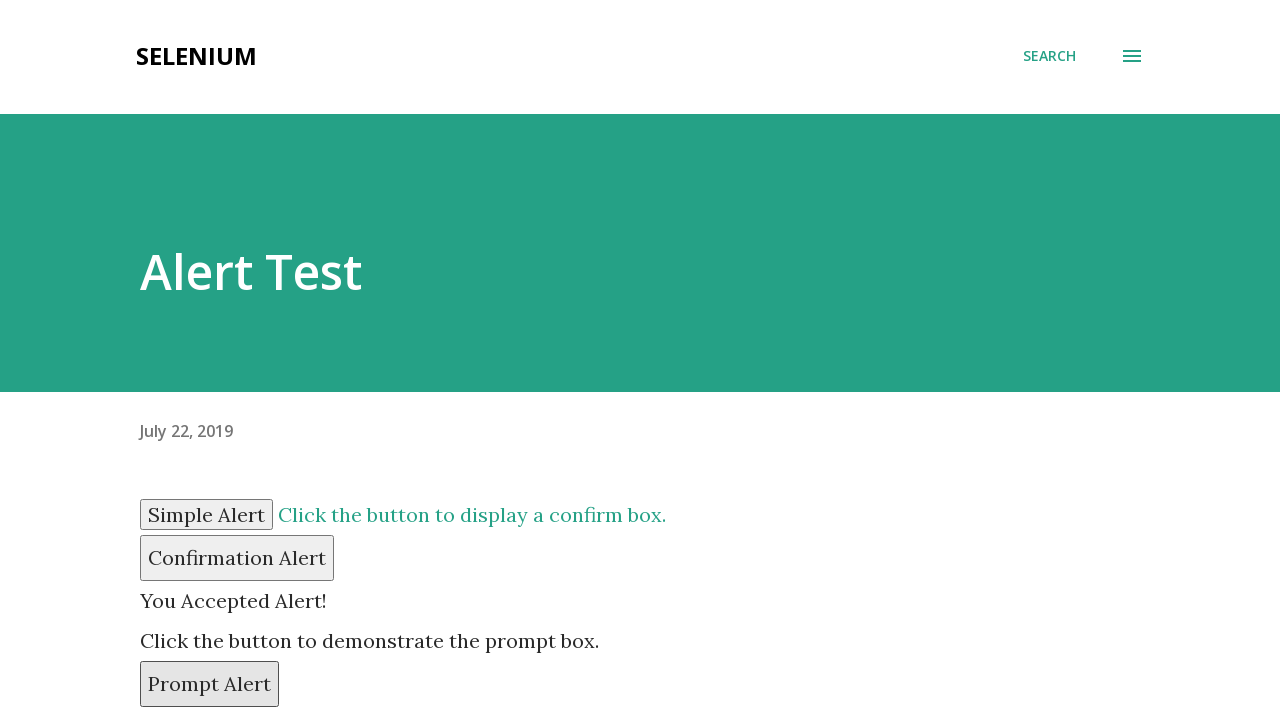

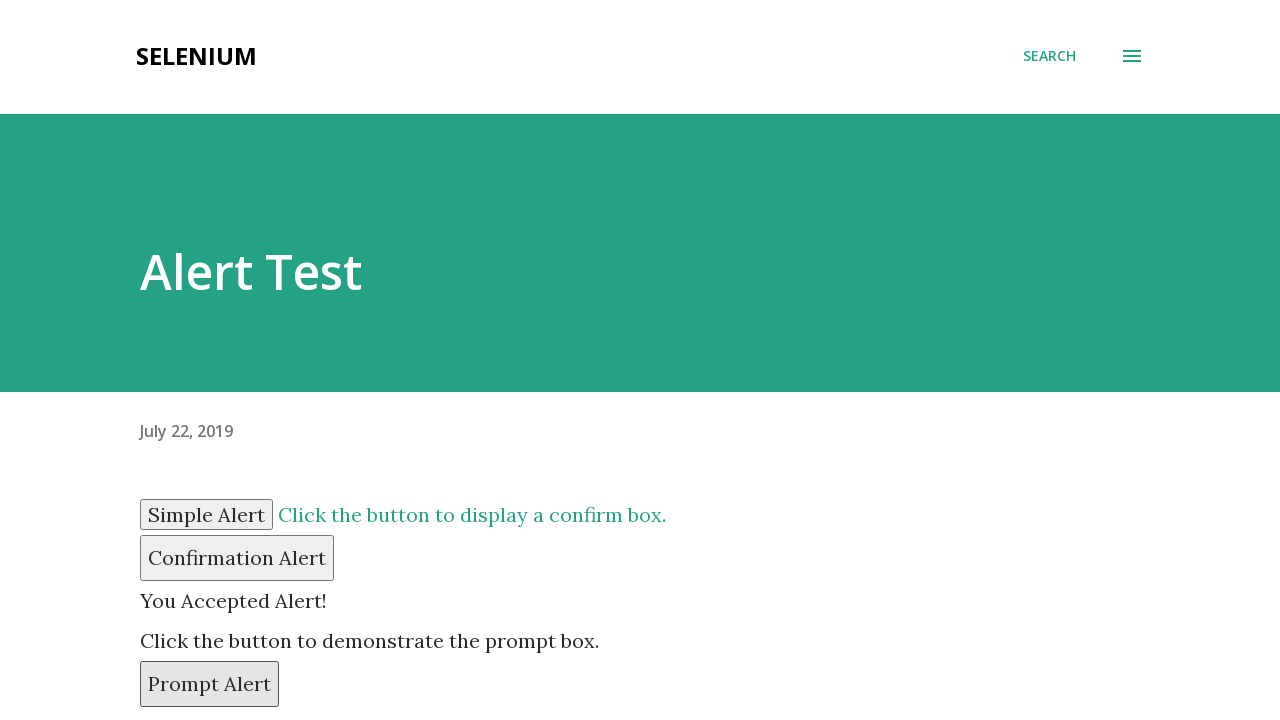